Tests browser zoom functionality by changing the zoom level using JavaScript execution

Starting URL: https://demo.nopcommerce.com/

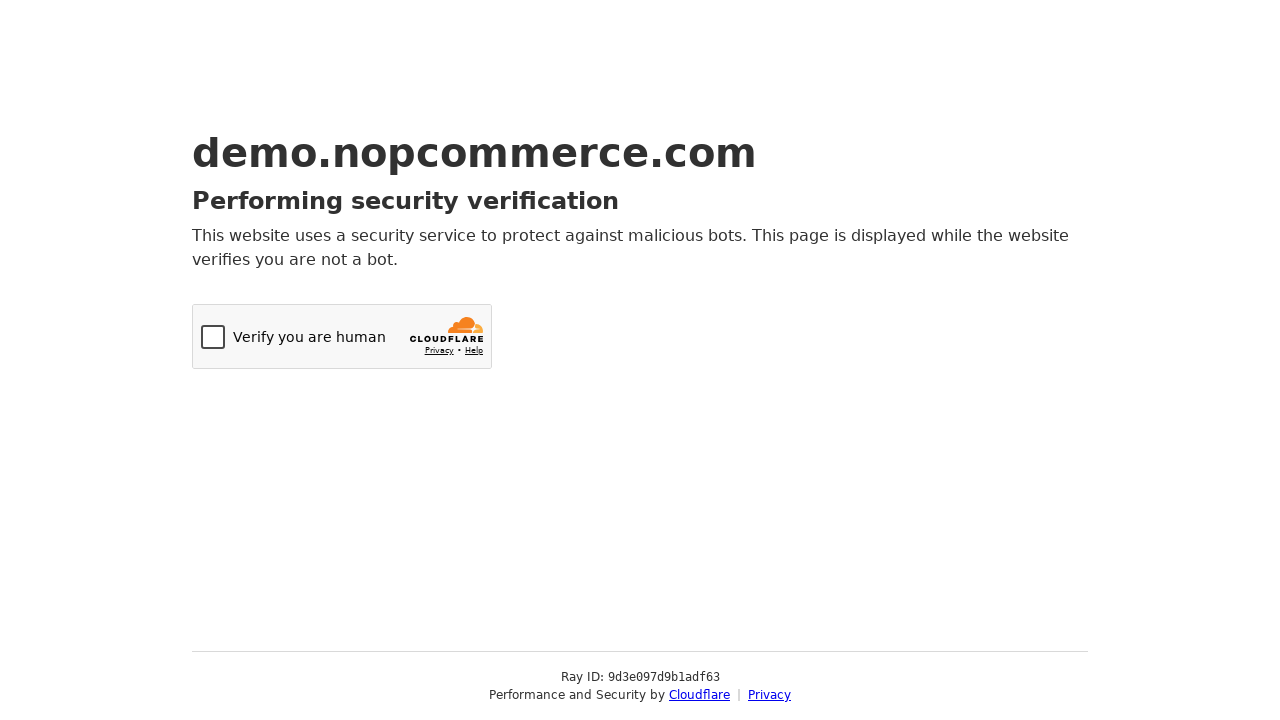

Set page zoom level to 50%
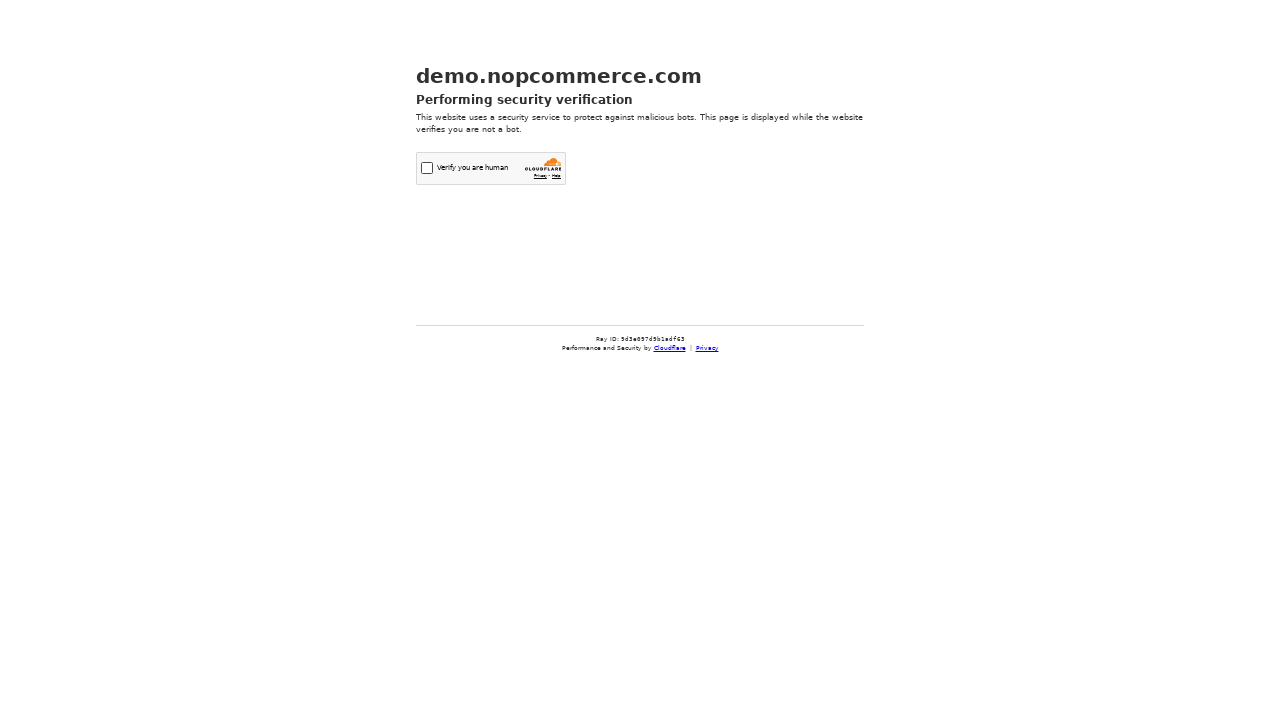

Waited 3 seconds for zoom visual effect
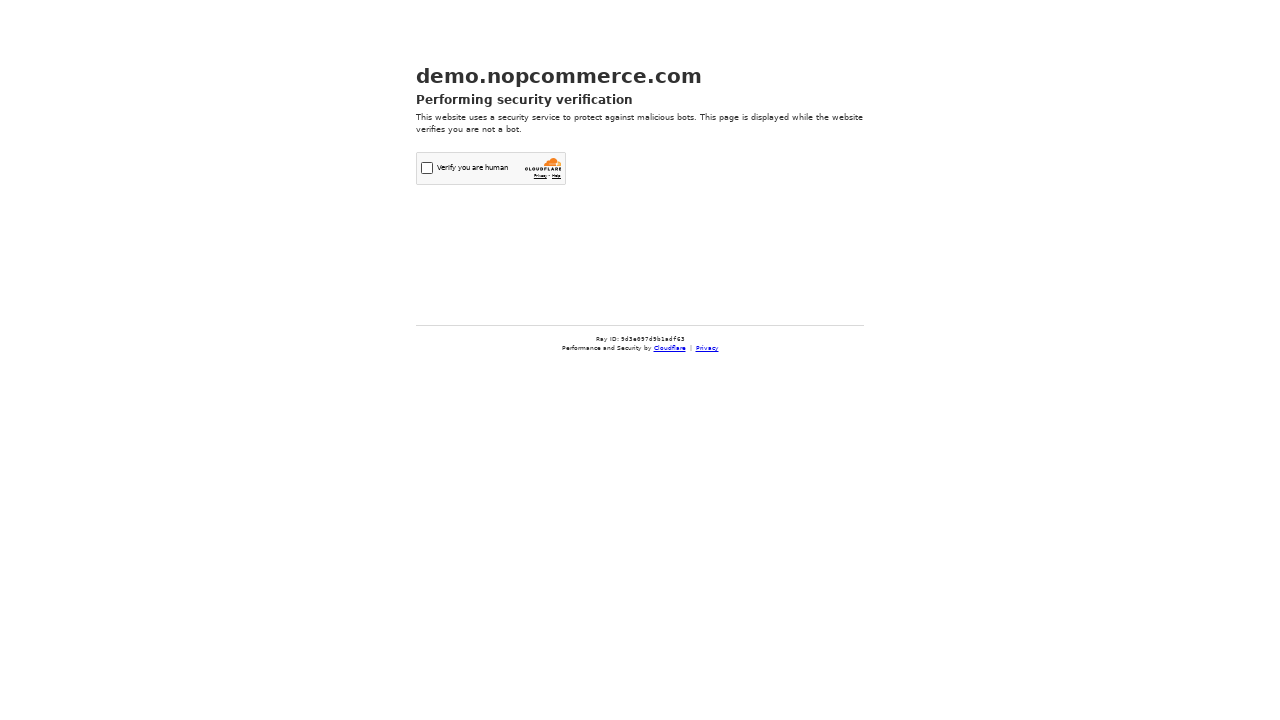

Set page zoom level to 80%
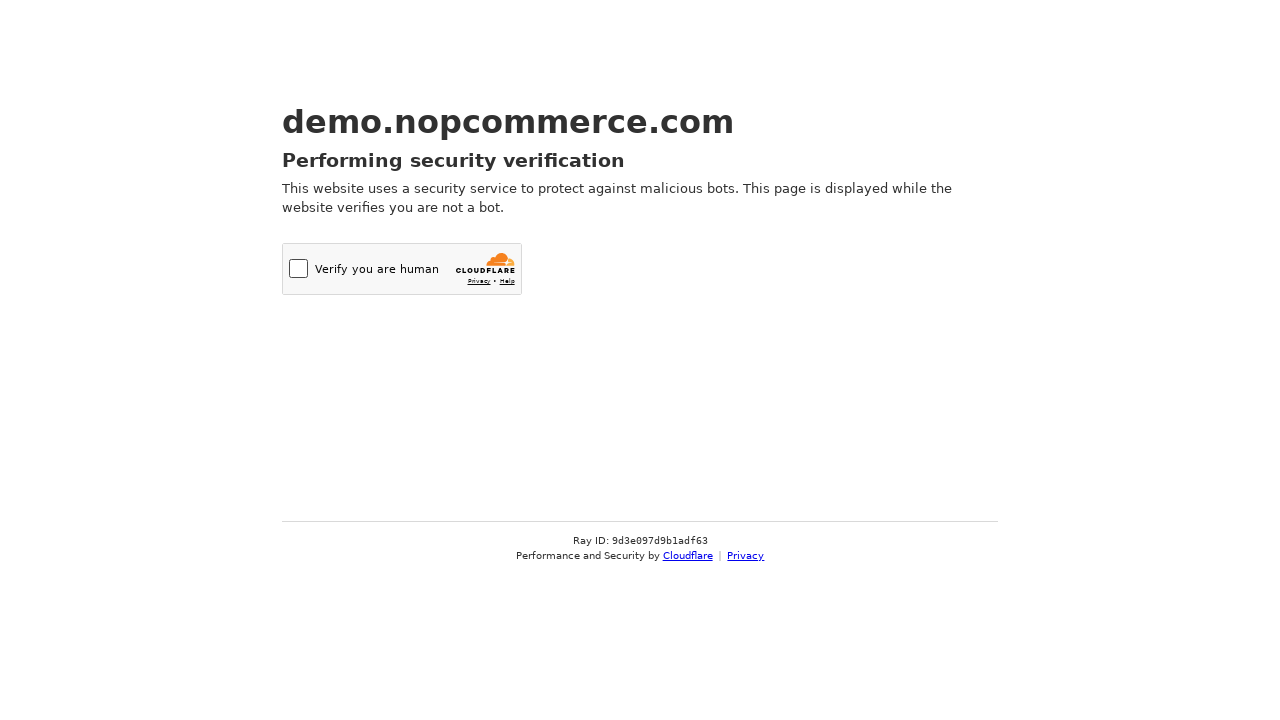

Waited 3 seconds for zoom visual effect
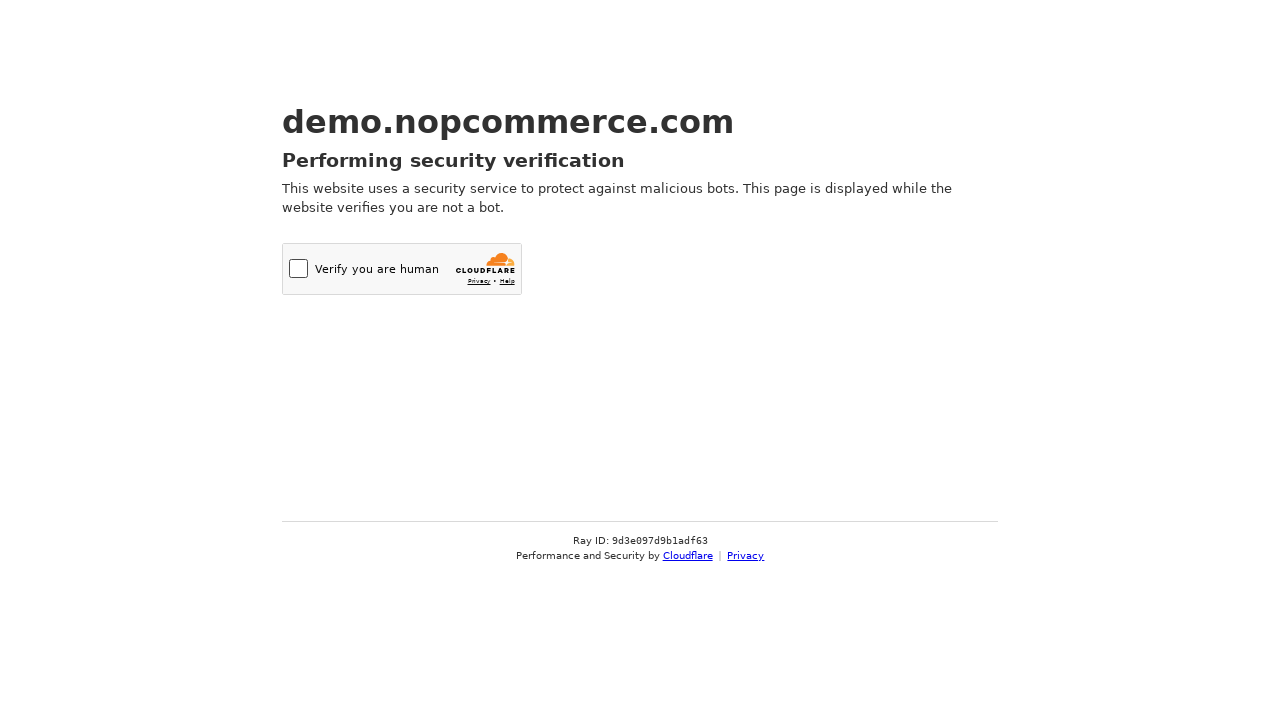

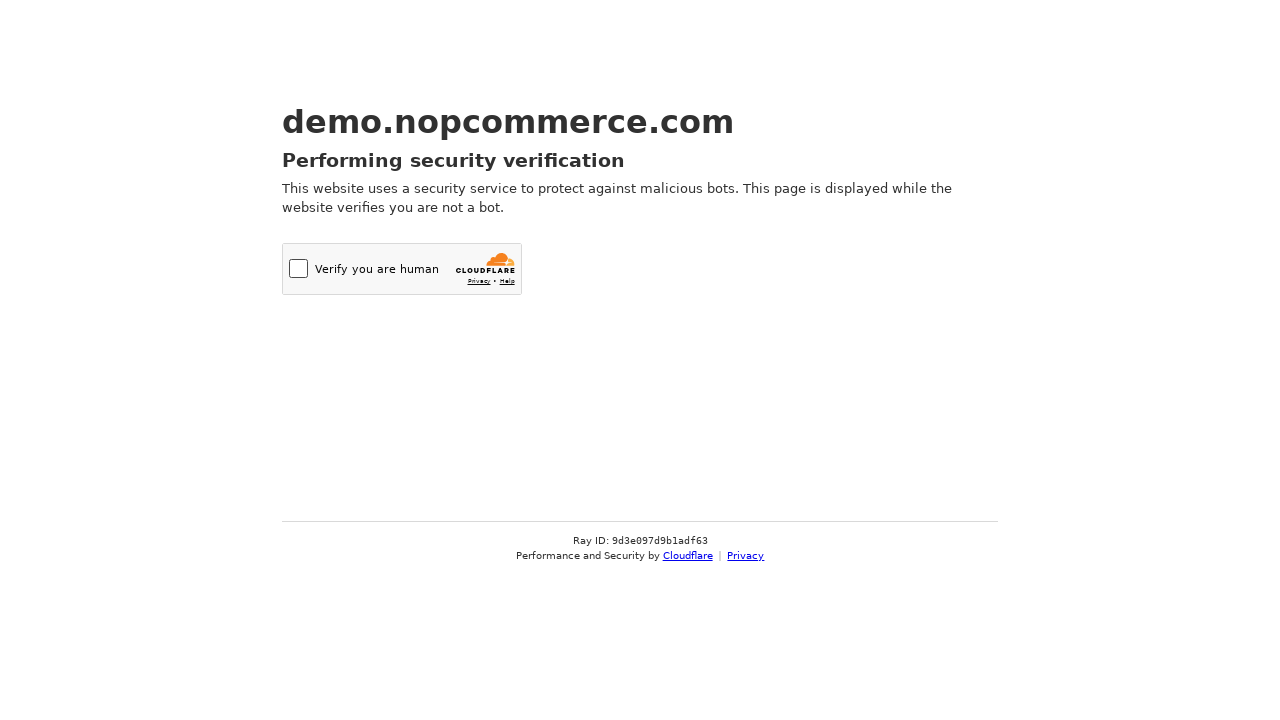